Finds an encrypted link using a mathematical formula, clicks it to navigate to a registration form, and fills out the form fields

Starting URL: http://suninjuly.github.io/find_link_text

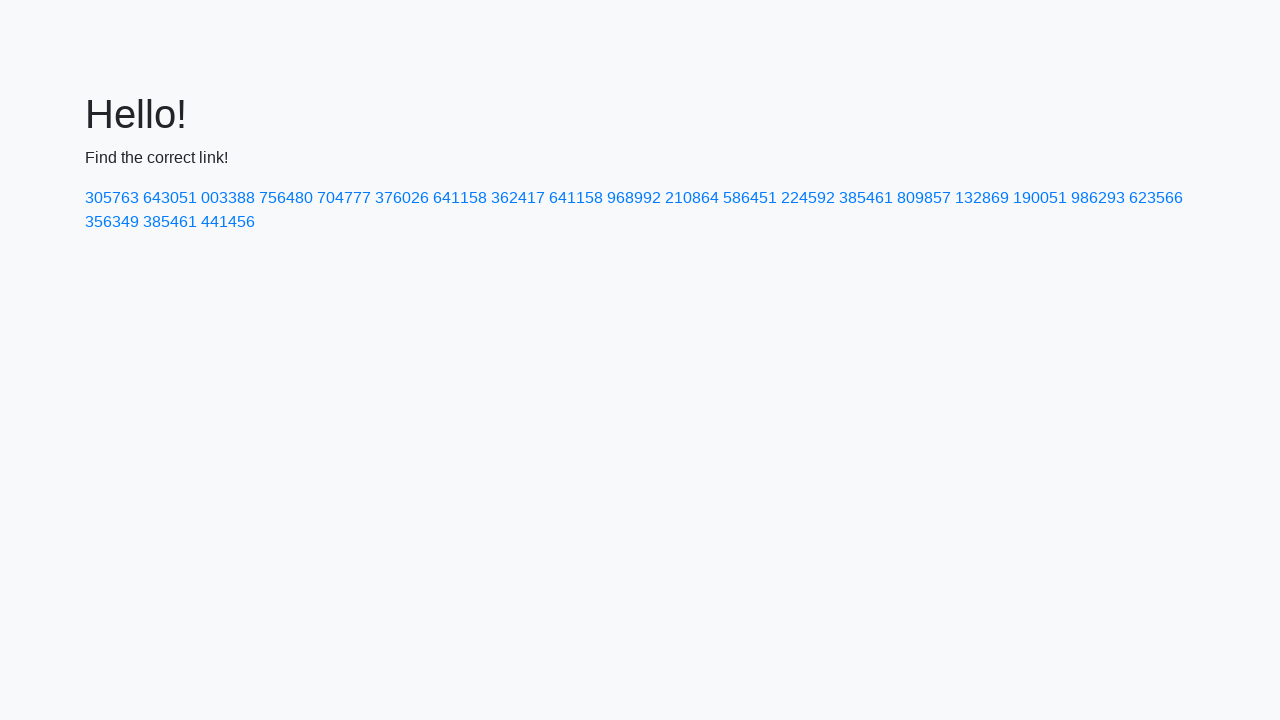

Calculated encrypted link text using mathematical formula
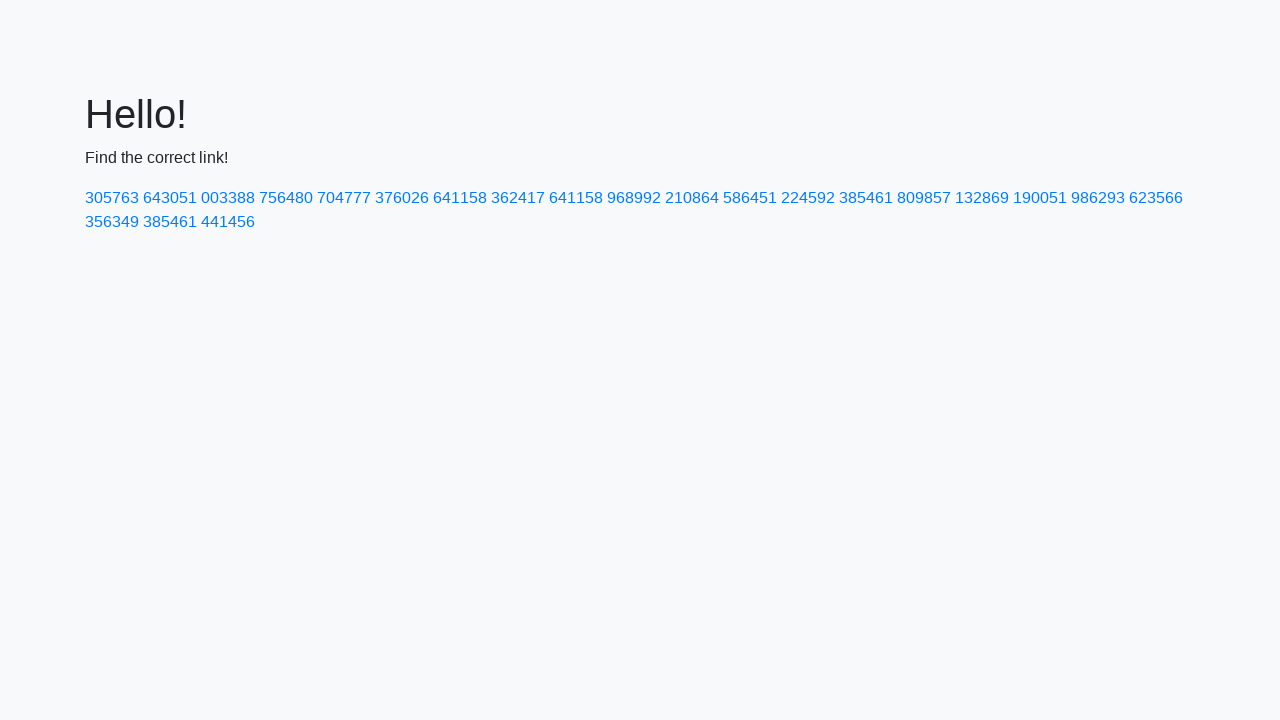

Clicked encrypted link with text '224592' to navigate to registration form at (808, 198) on a:has-text('224592')
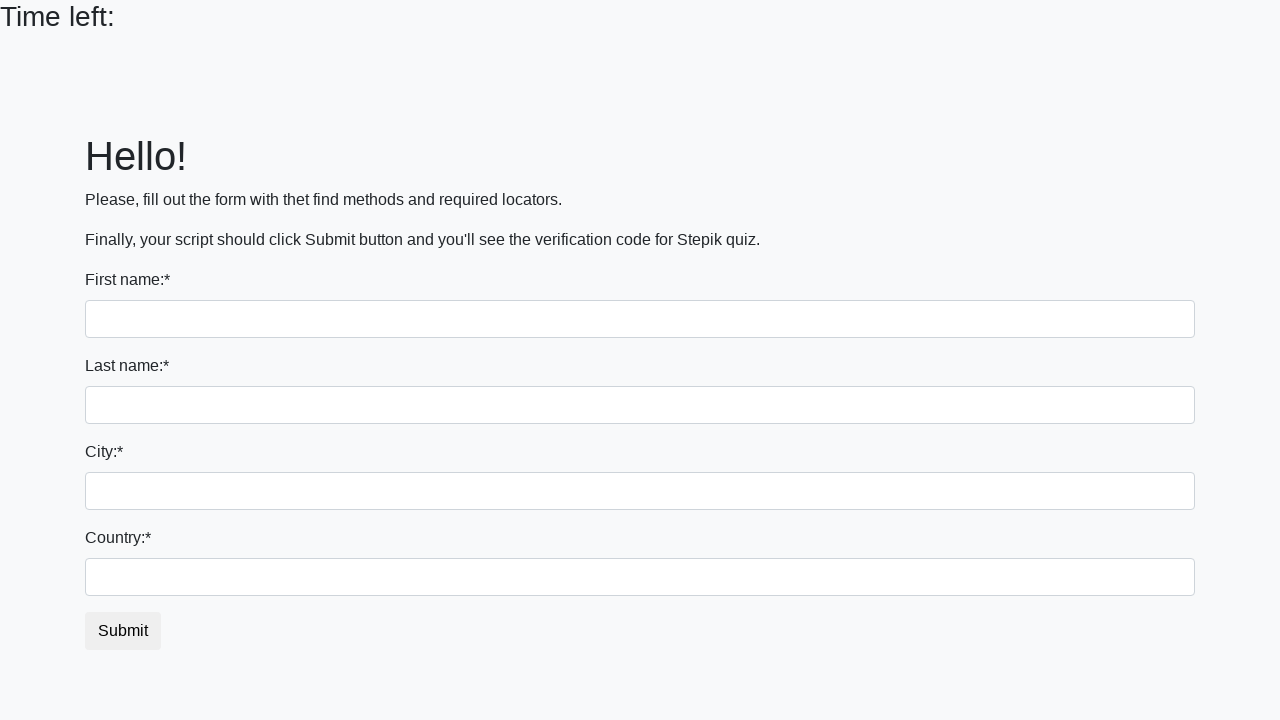

Filled first name field with 'John' on input:first-of-type
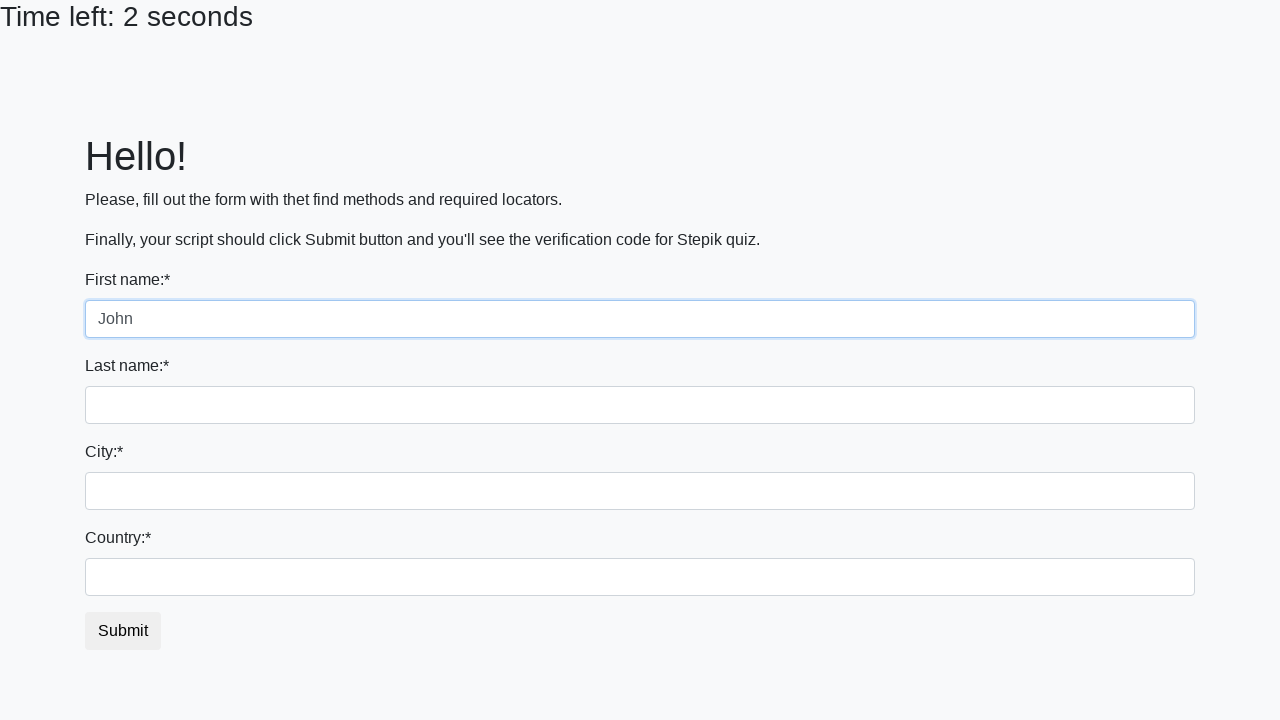

Filled last name field with 'Smith' on input[name='last_name']
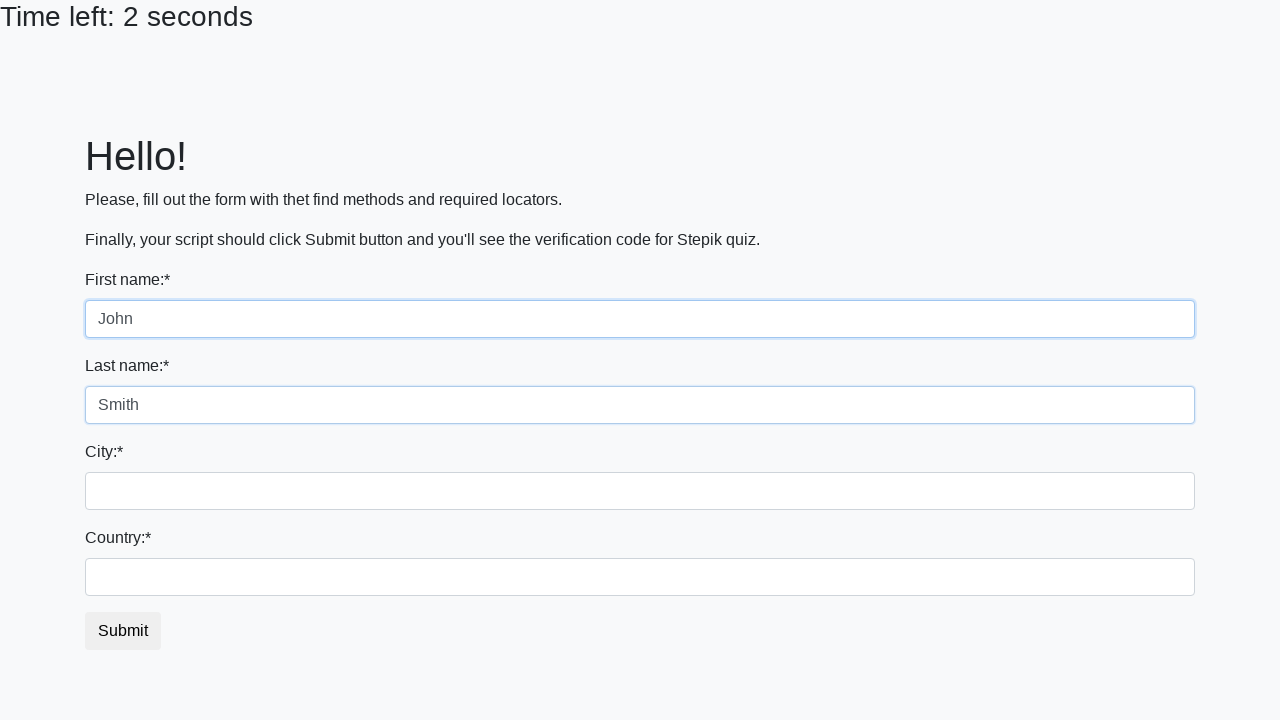

Filled city field with 'New York' on .form-control.city
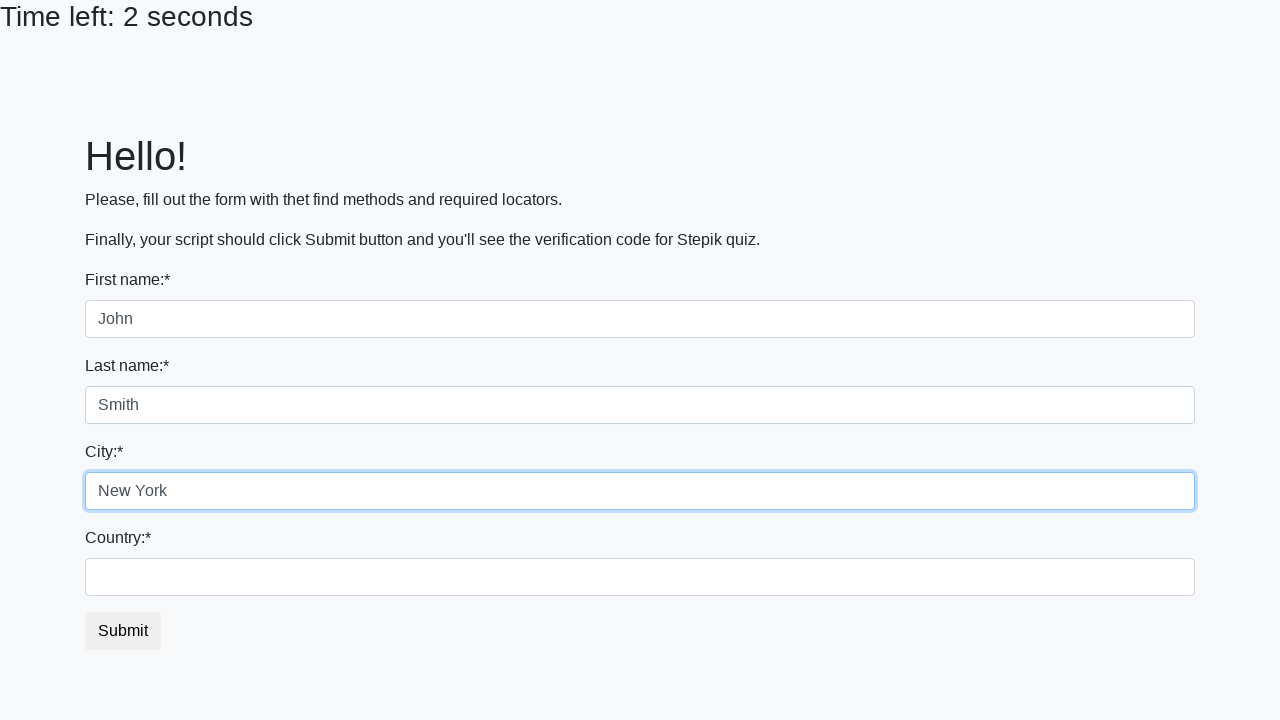

Filled country field with 'USA' on #country
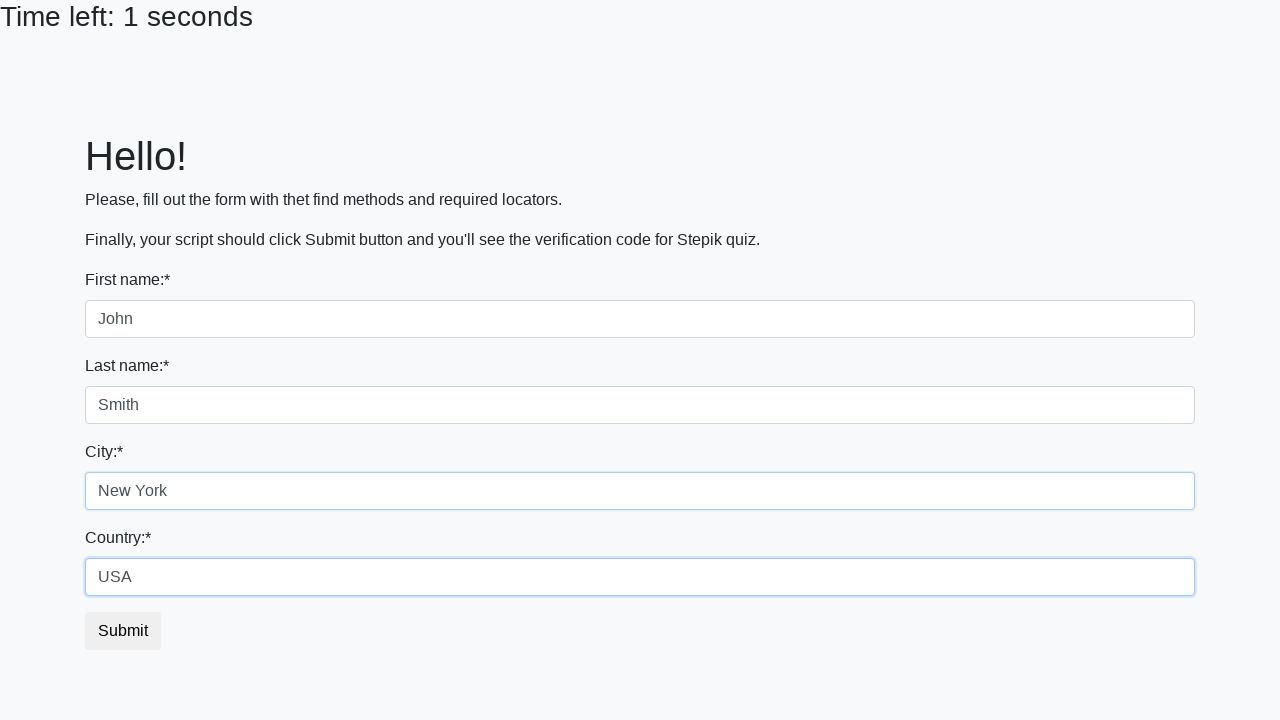

Clicked submit button to submit registration form at (123, 631) on button.btn
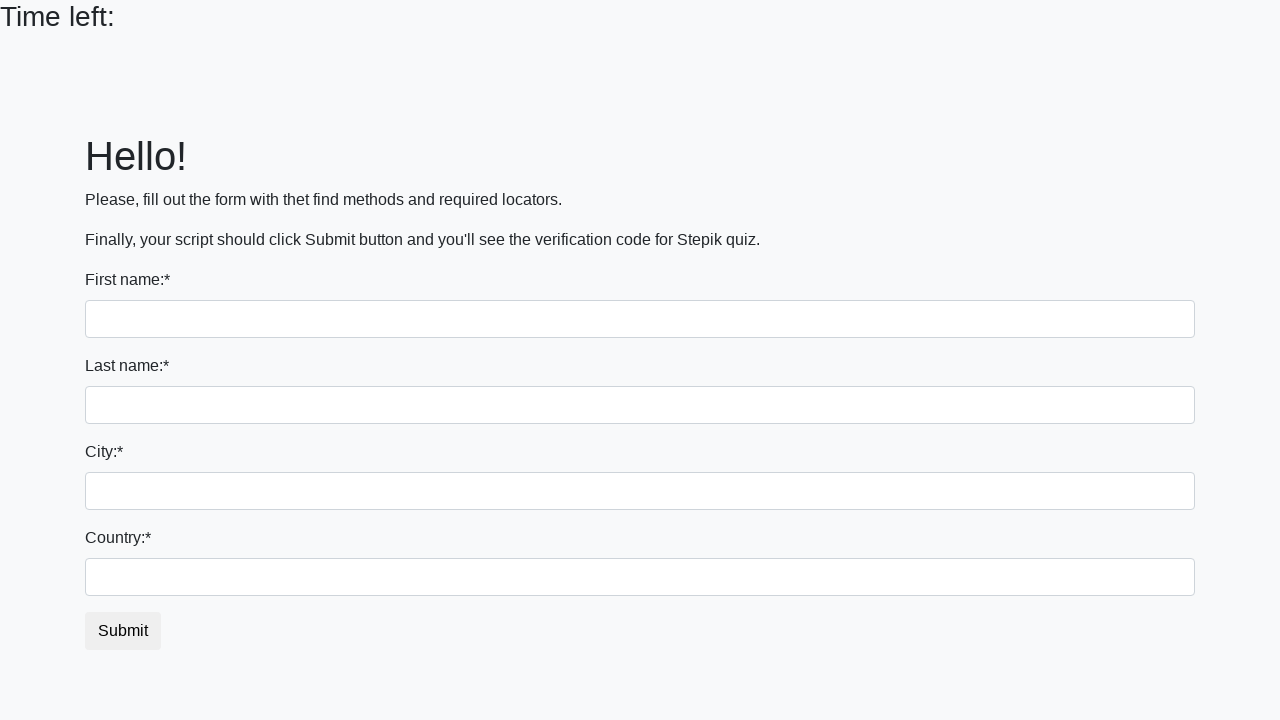

Waited 1000ms for form submission result
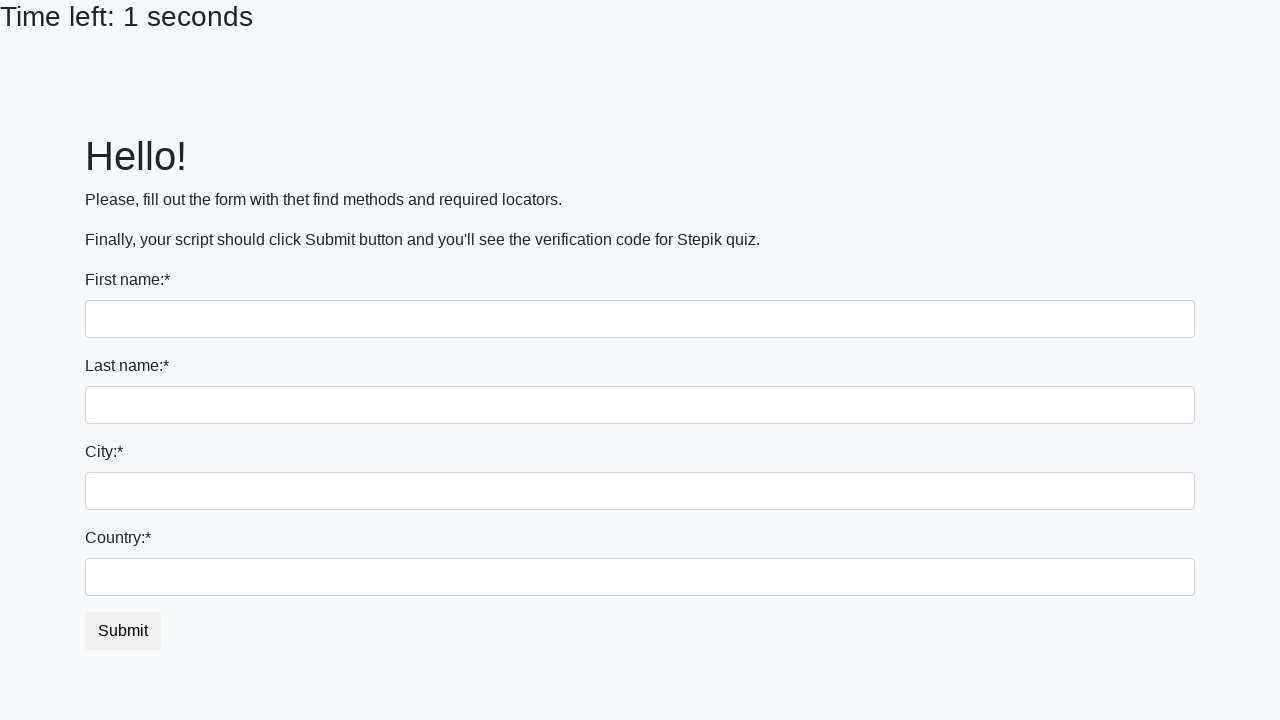

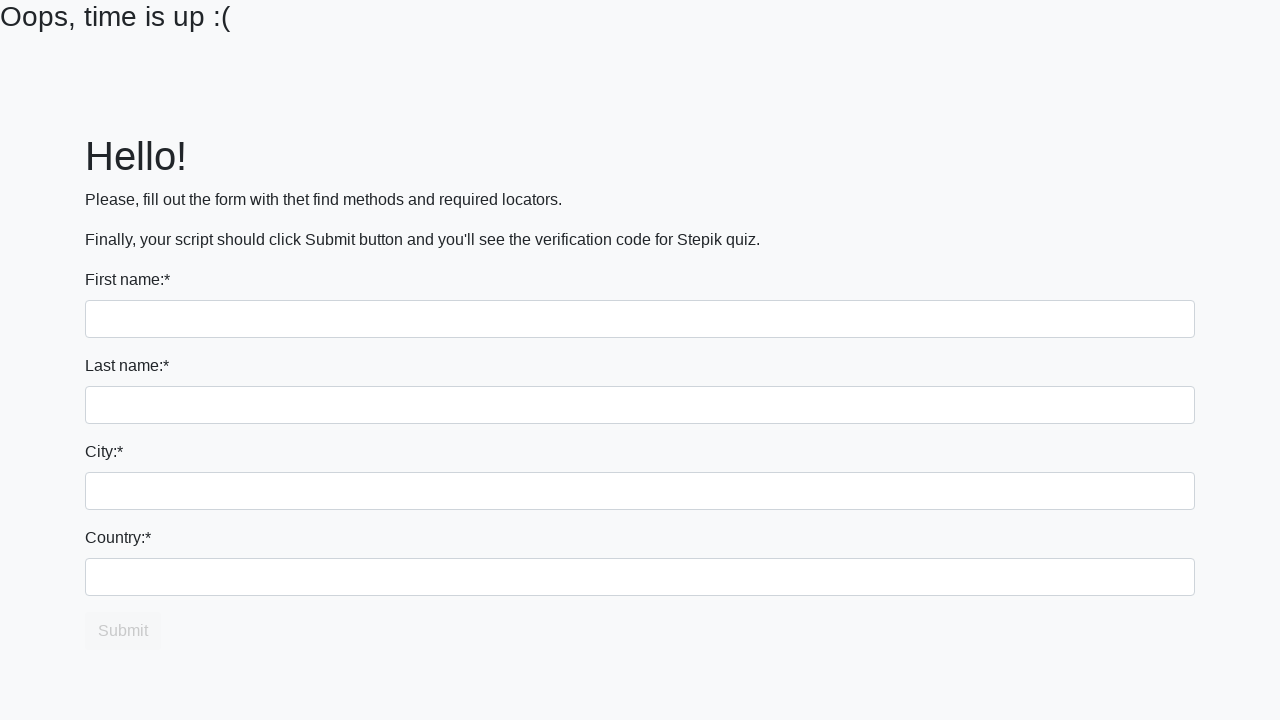